Tests a basic calculator by entering two numbers, clicking calculate, and verifying the result field

Starting URL: https://testsheepnz.github.io/BasicCalculator.html

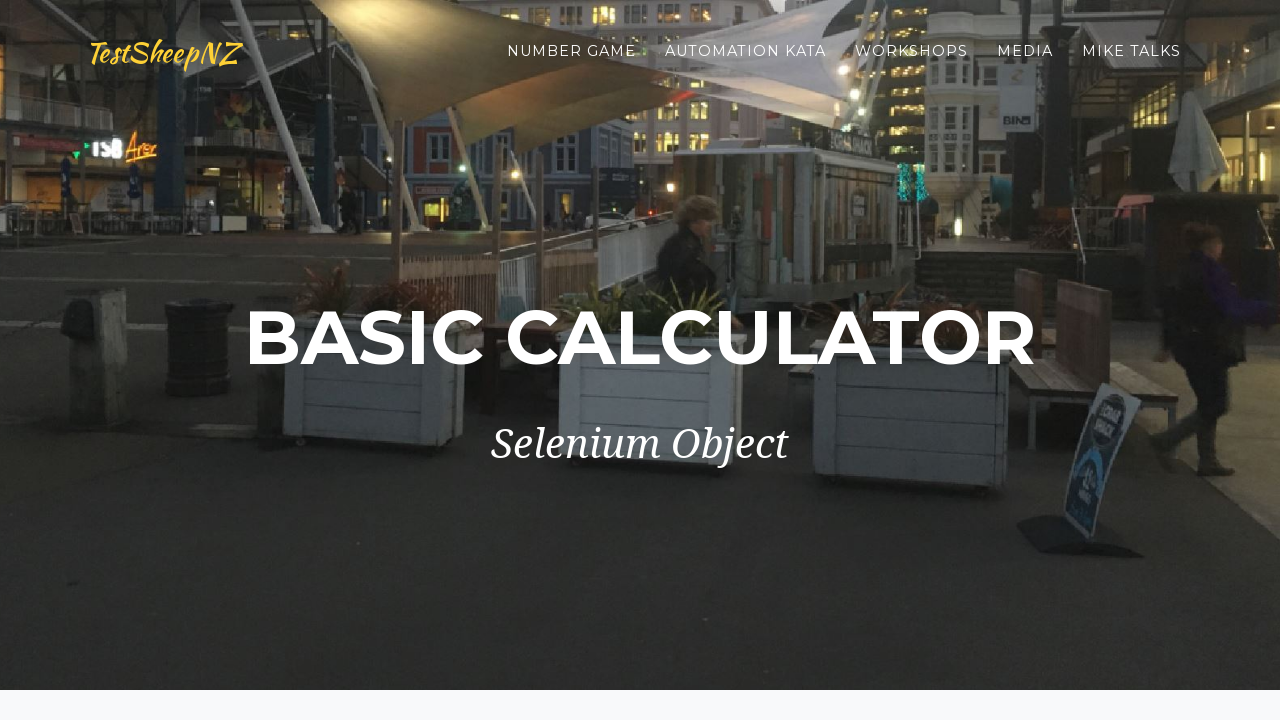

Scrolled down the page by 1000 pixels
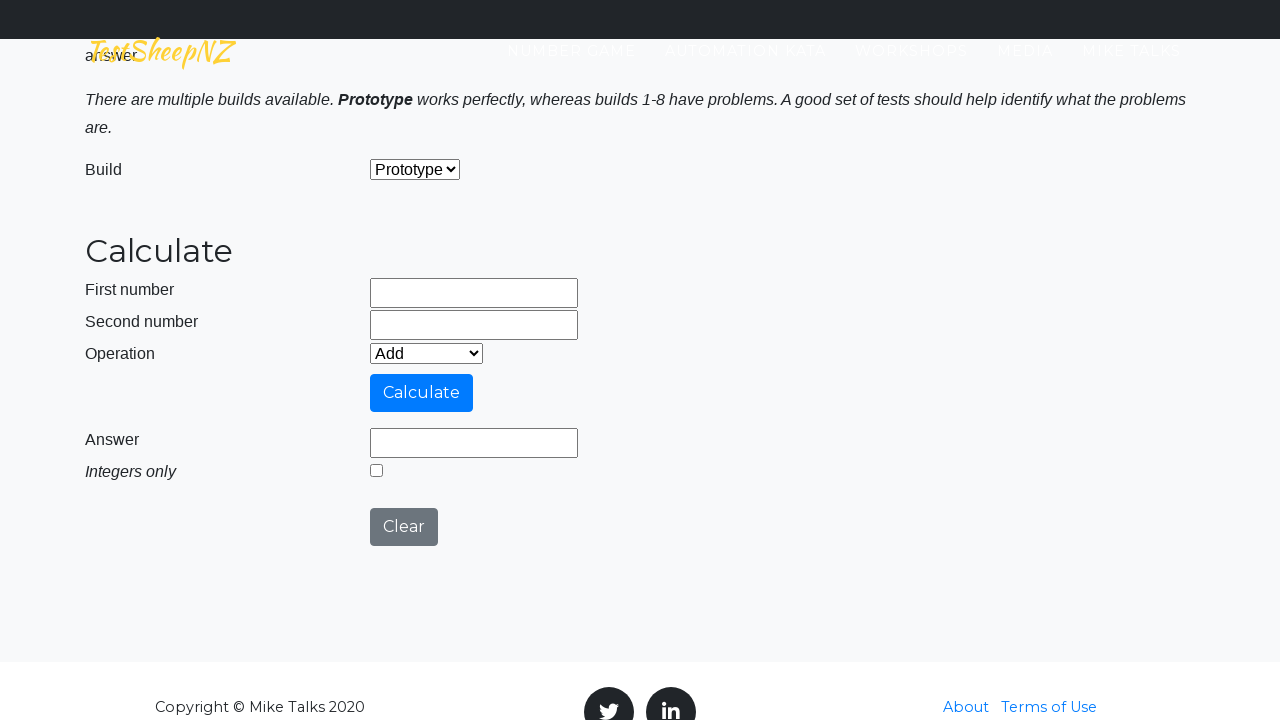

Entered first number '1234567890' in the first input field on input#number1Field
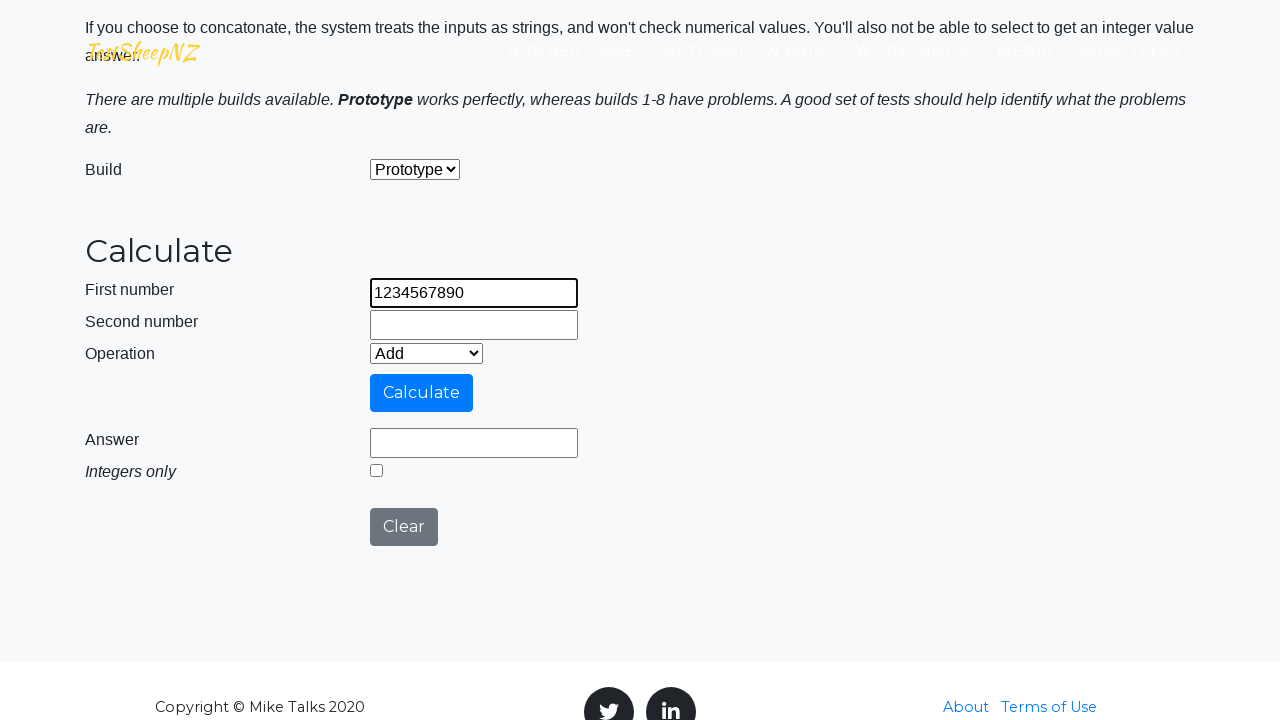

Entered second number '1234567890' in the second input field on input#number2Field
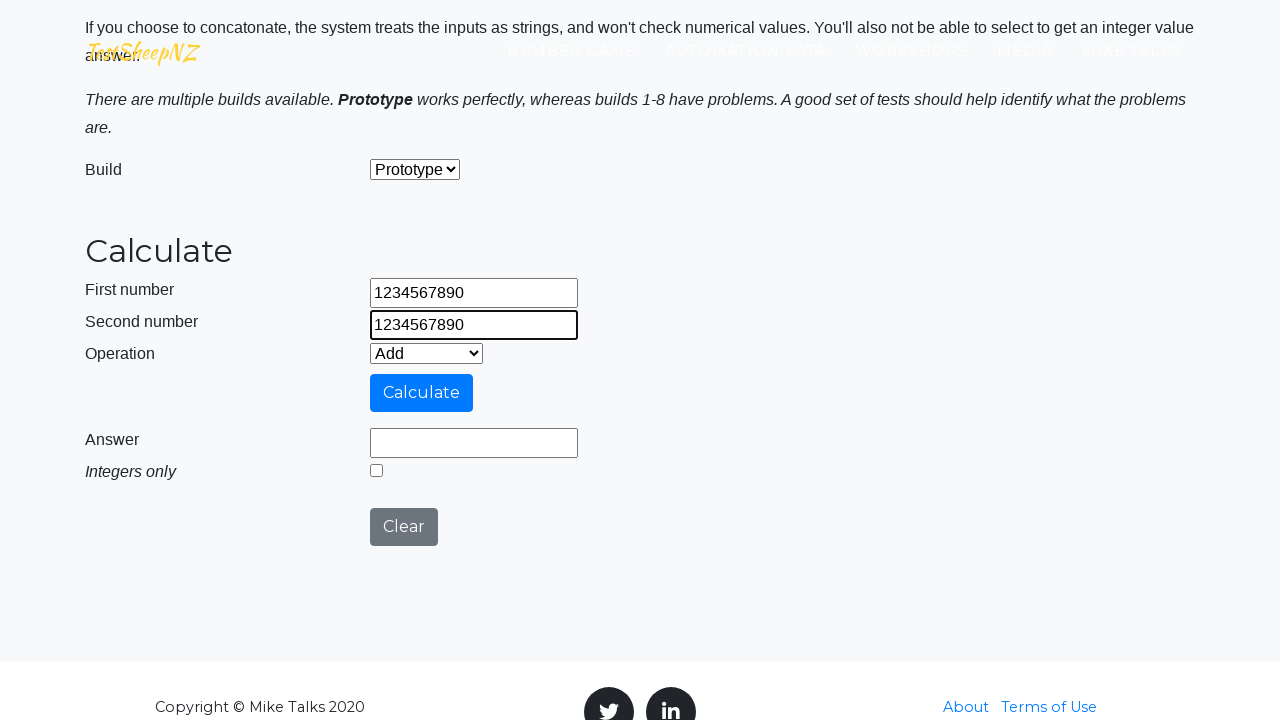

Clicked the calculate button at (422, 393) on input#calculateButton
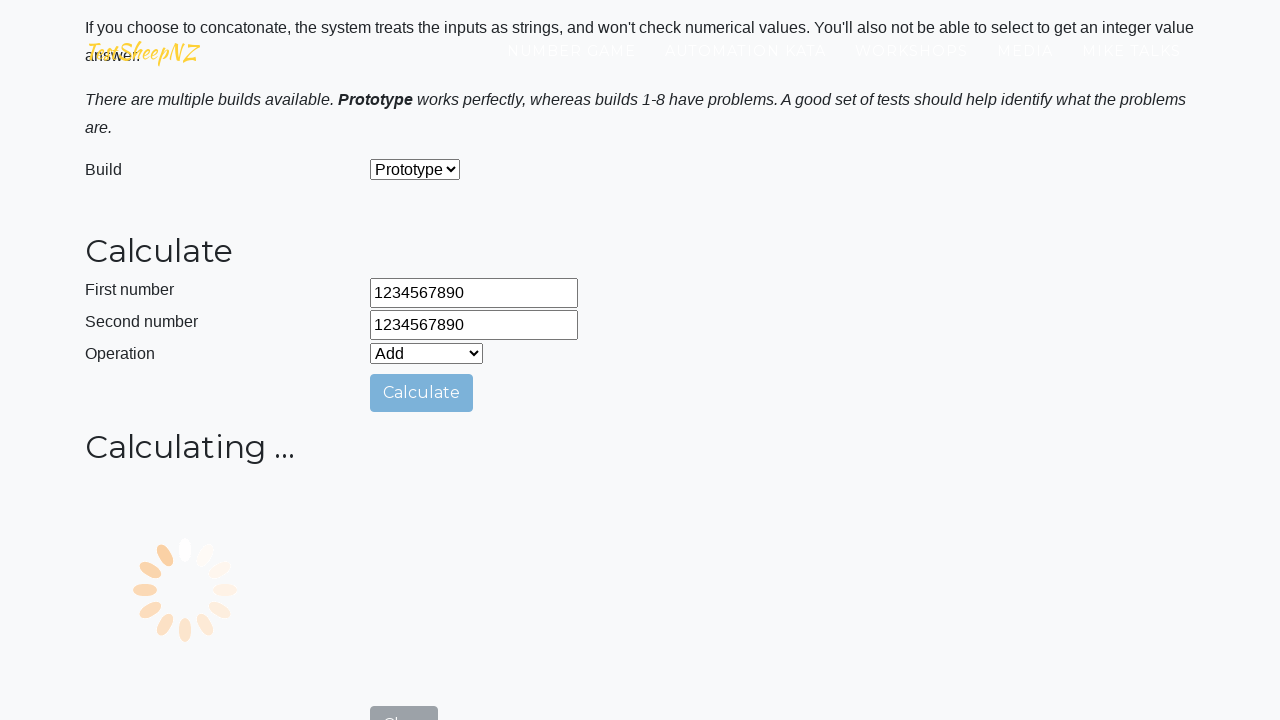

Waited 1000ms for result to appear
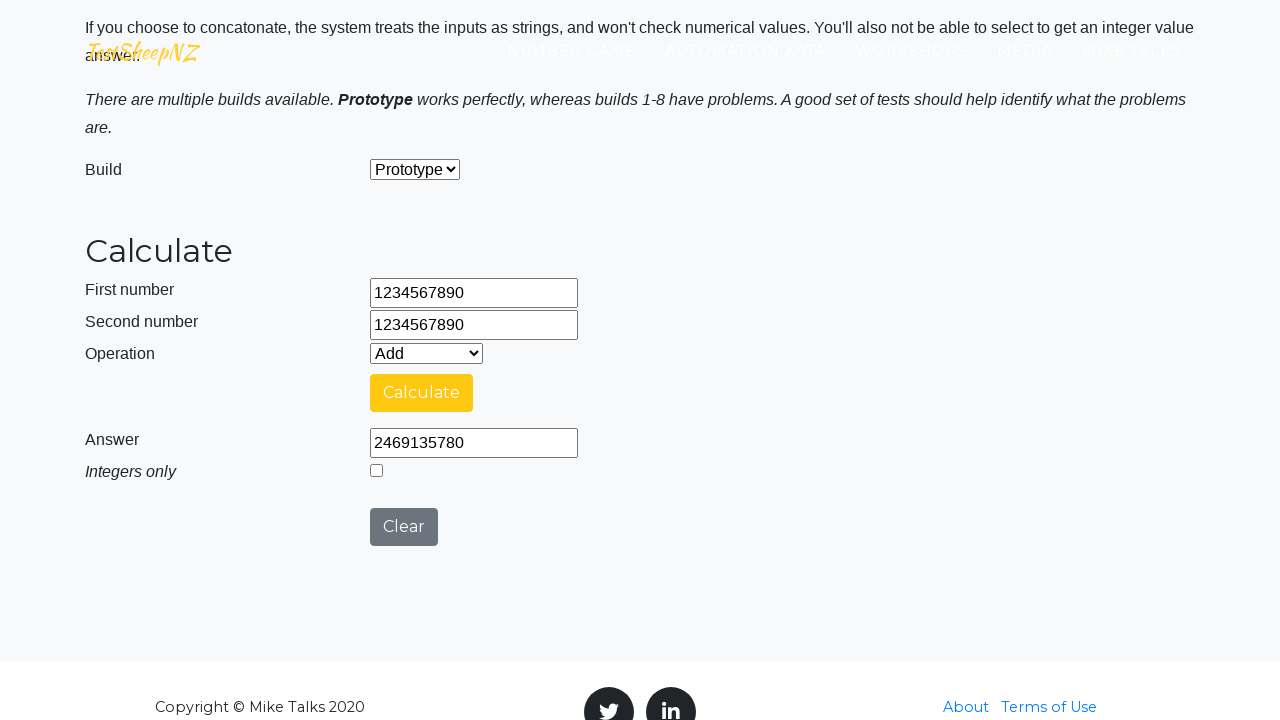

Retrieved readonly attribute from answer field
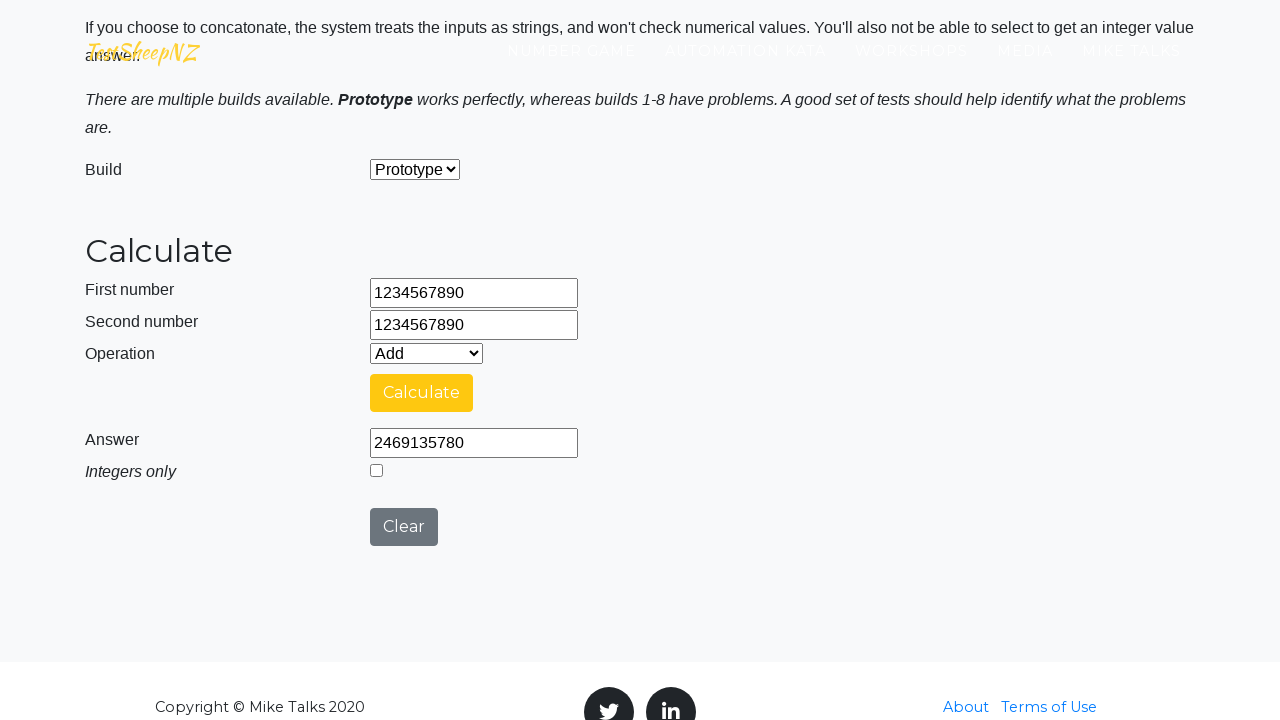

Retrieved page title
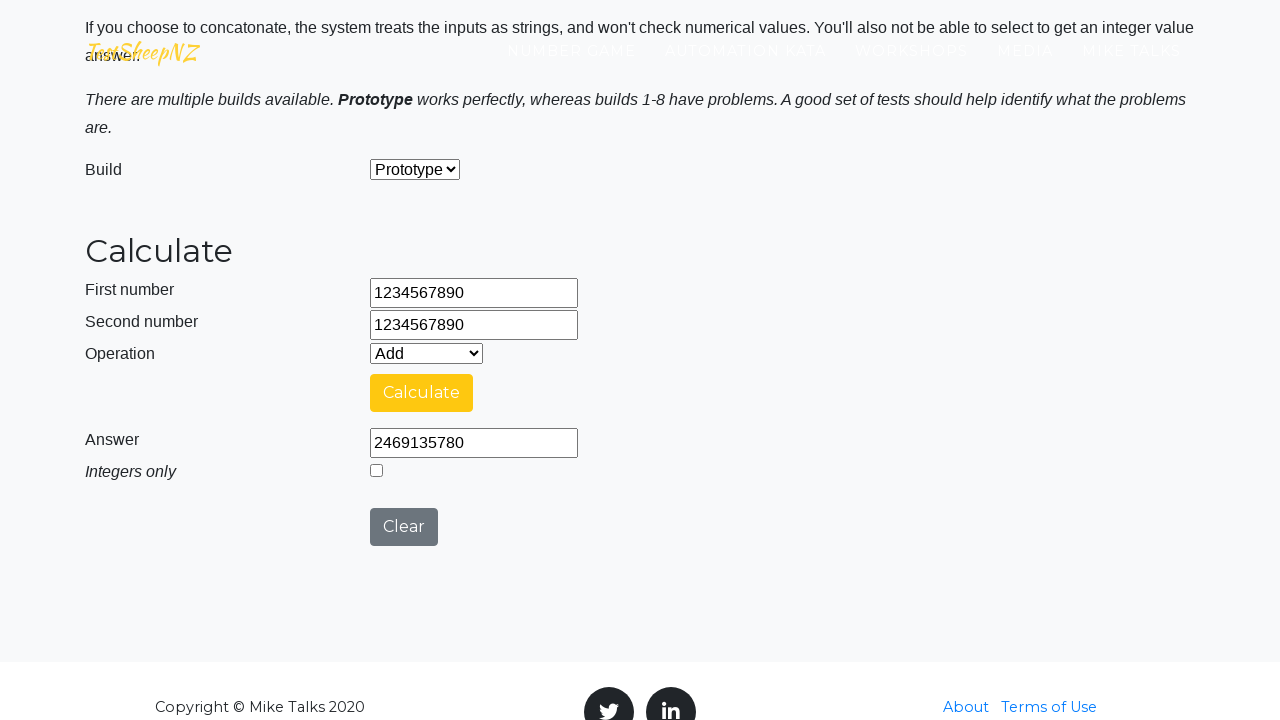

Verified page title is 'Basic Calculator'
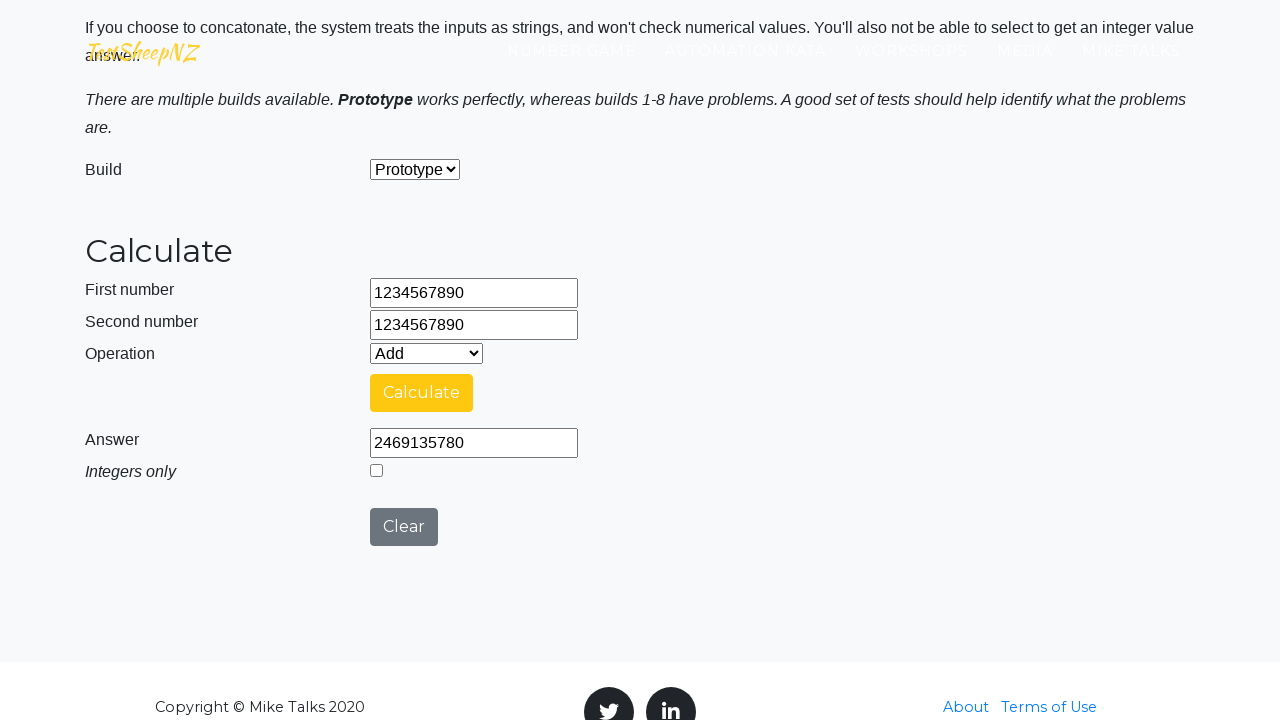

Retrieved current URL
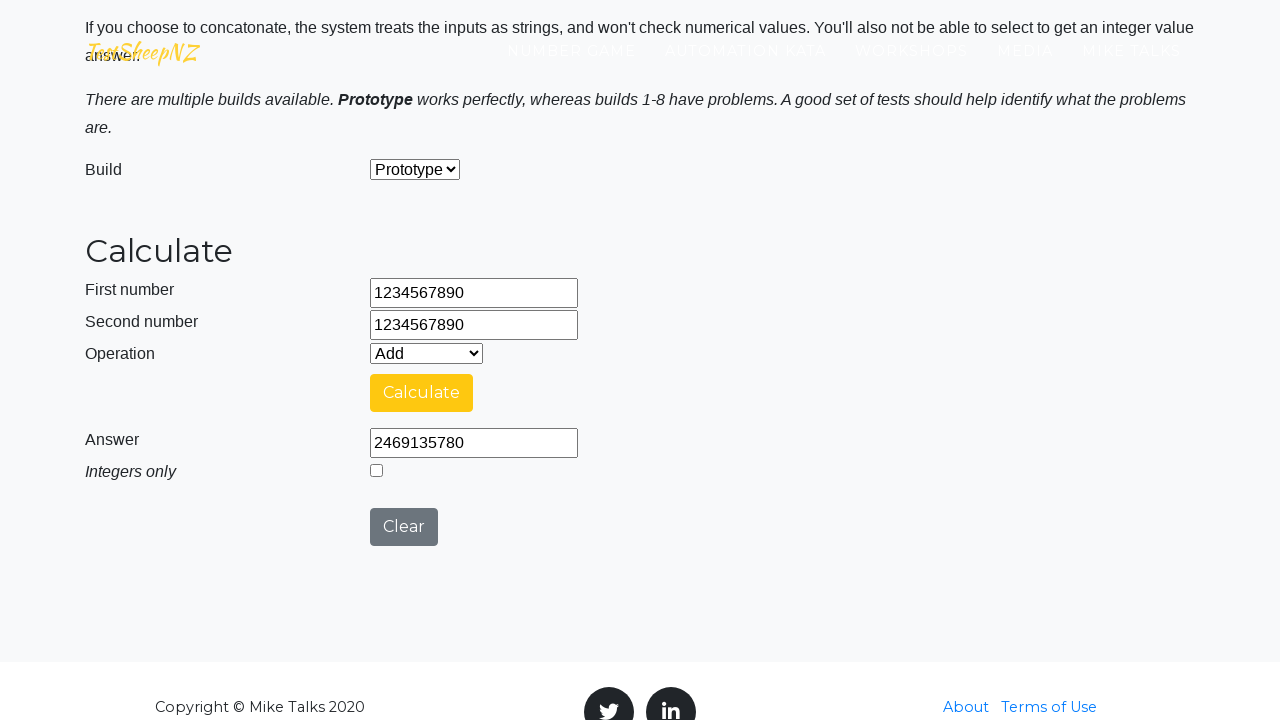

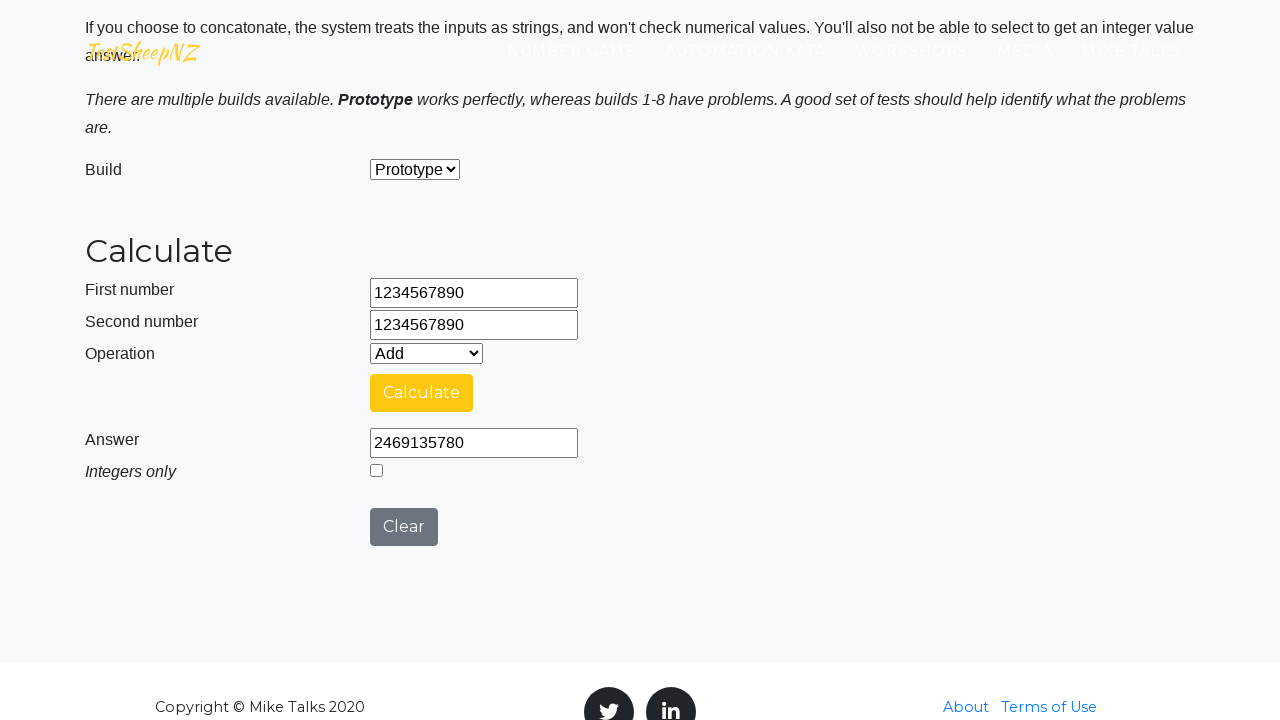